Tests entering text in a text input field, appending to existing text, and clearing then entering new text

Starting URL: https://kristinek.github.io/site/examples/actions

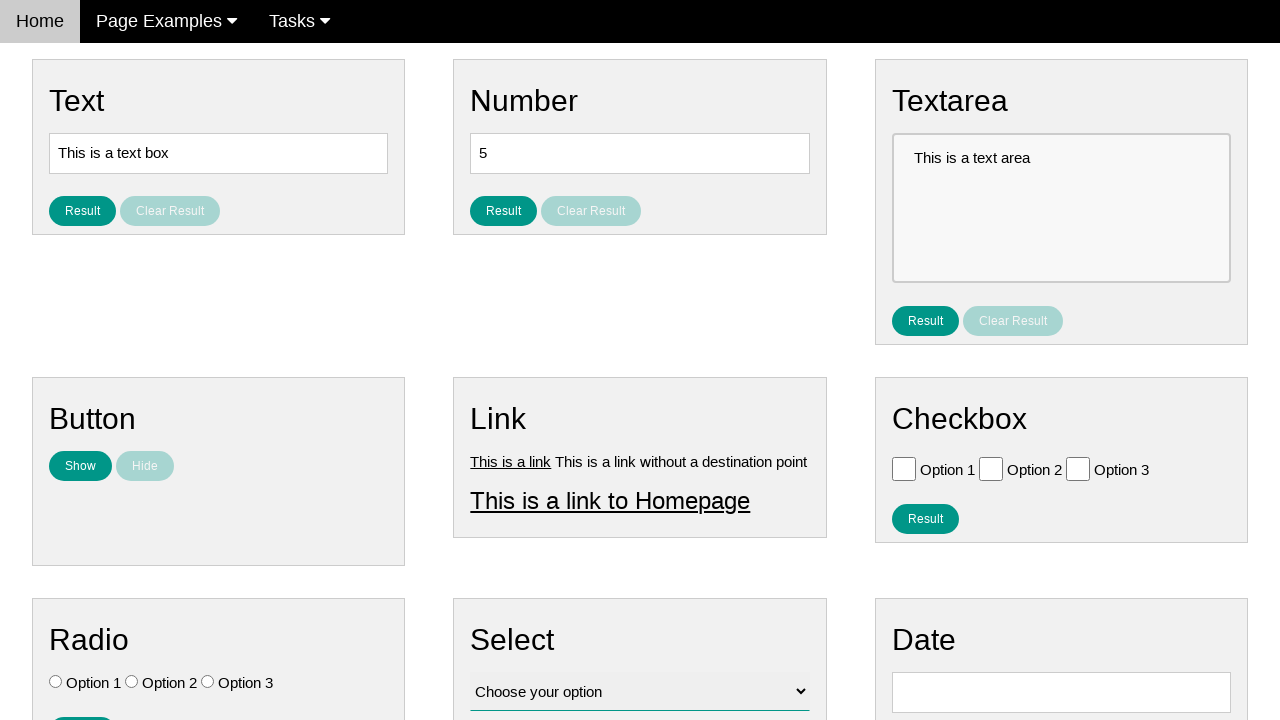

Located text input field with id='text'
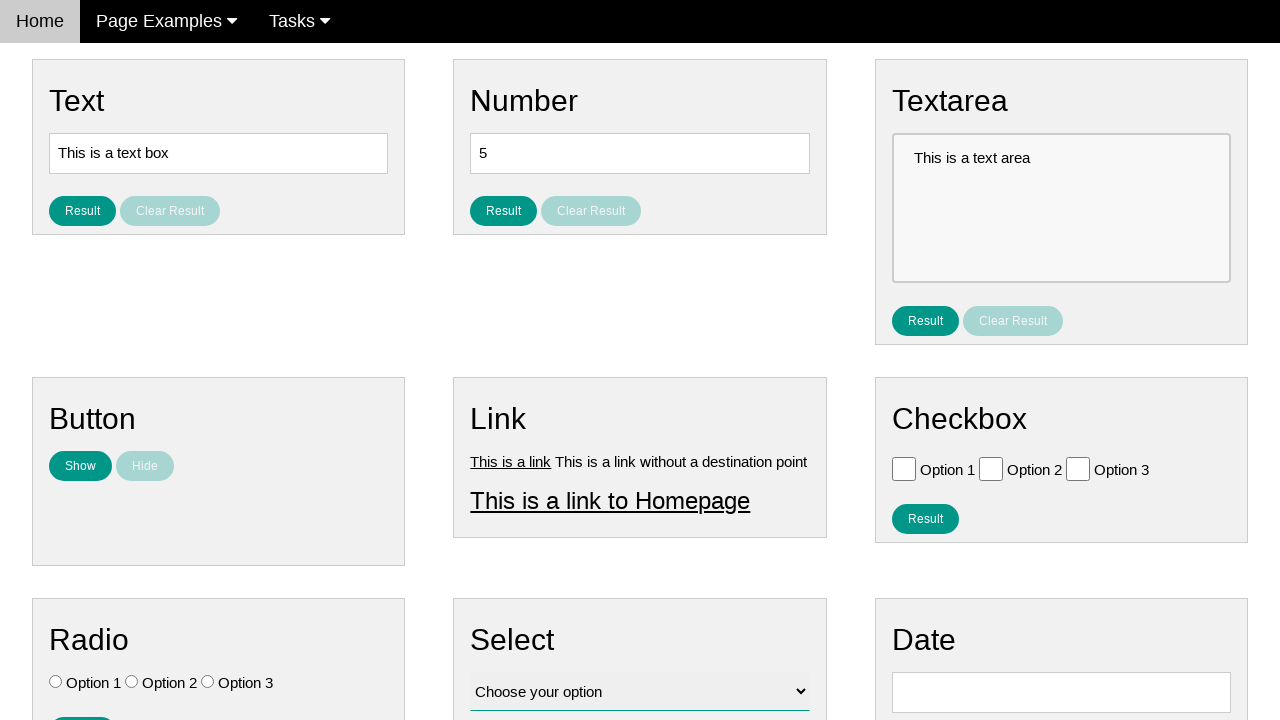

Retrieved initial text input value
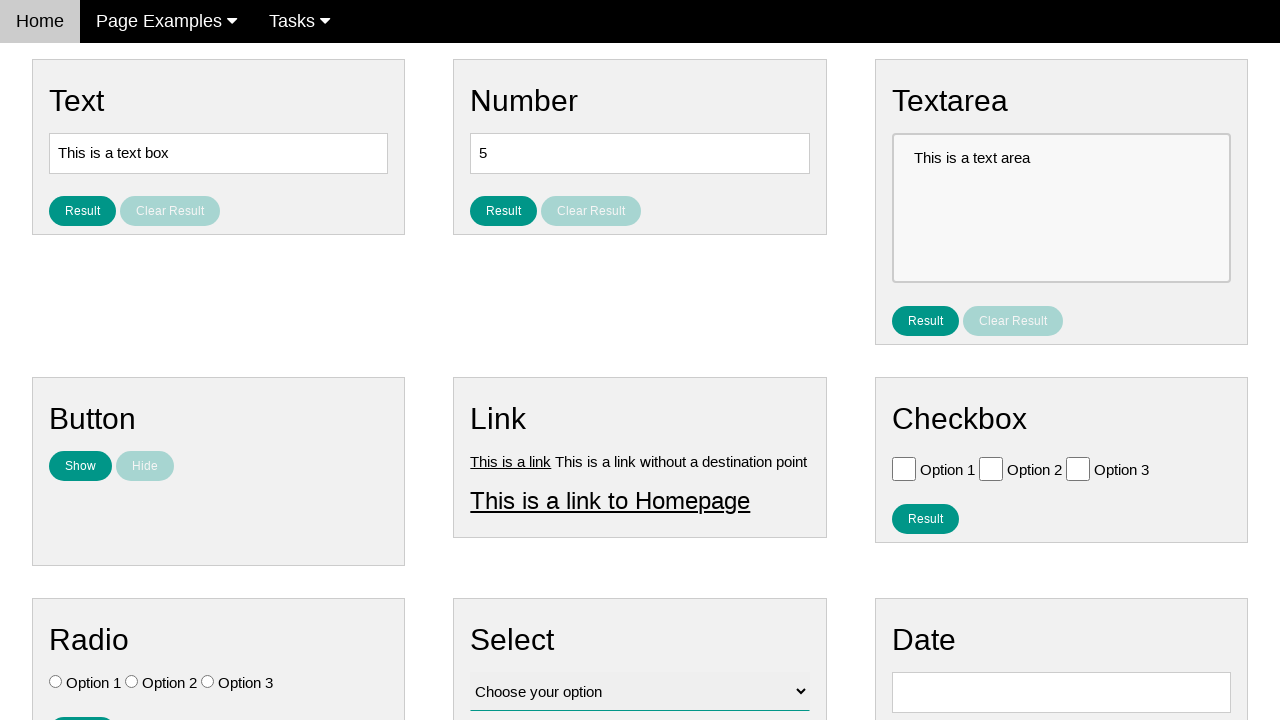

Verified initial value is 'This is a text box'
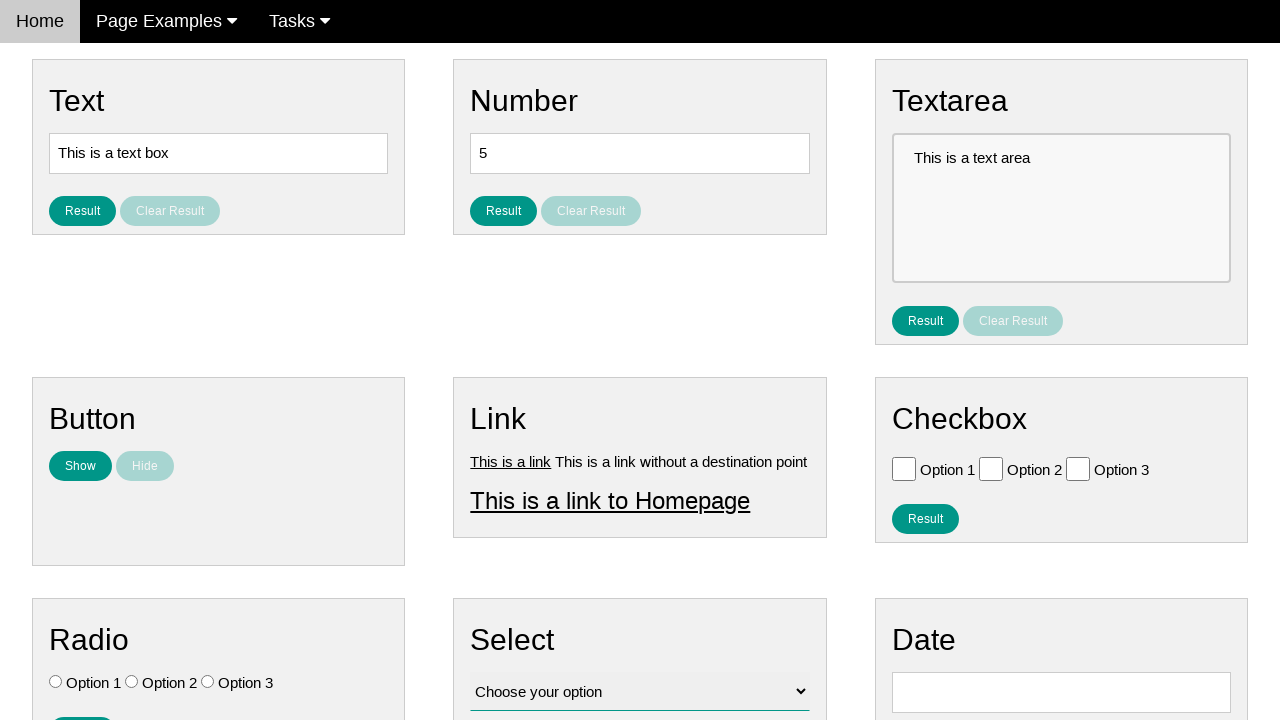

Pressed End key to move cursor to end of text on #text
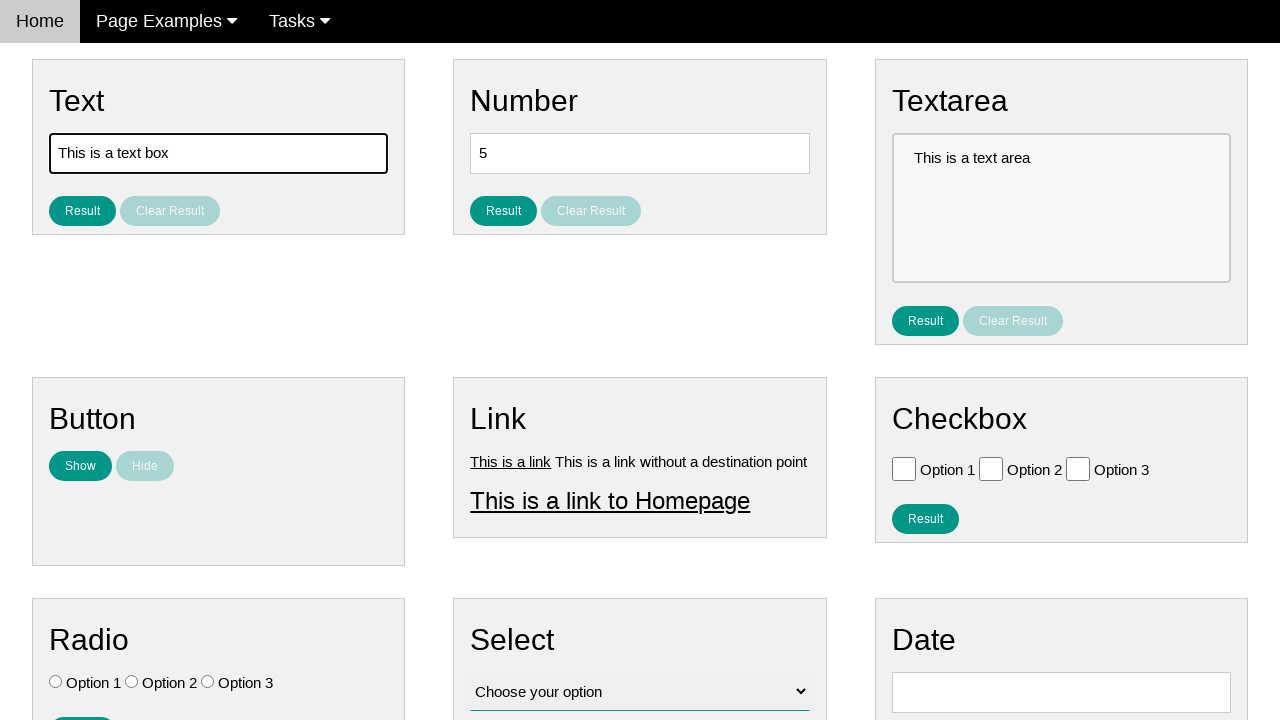

Typed ' Append Text' to append to existing text on #text
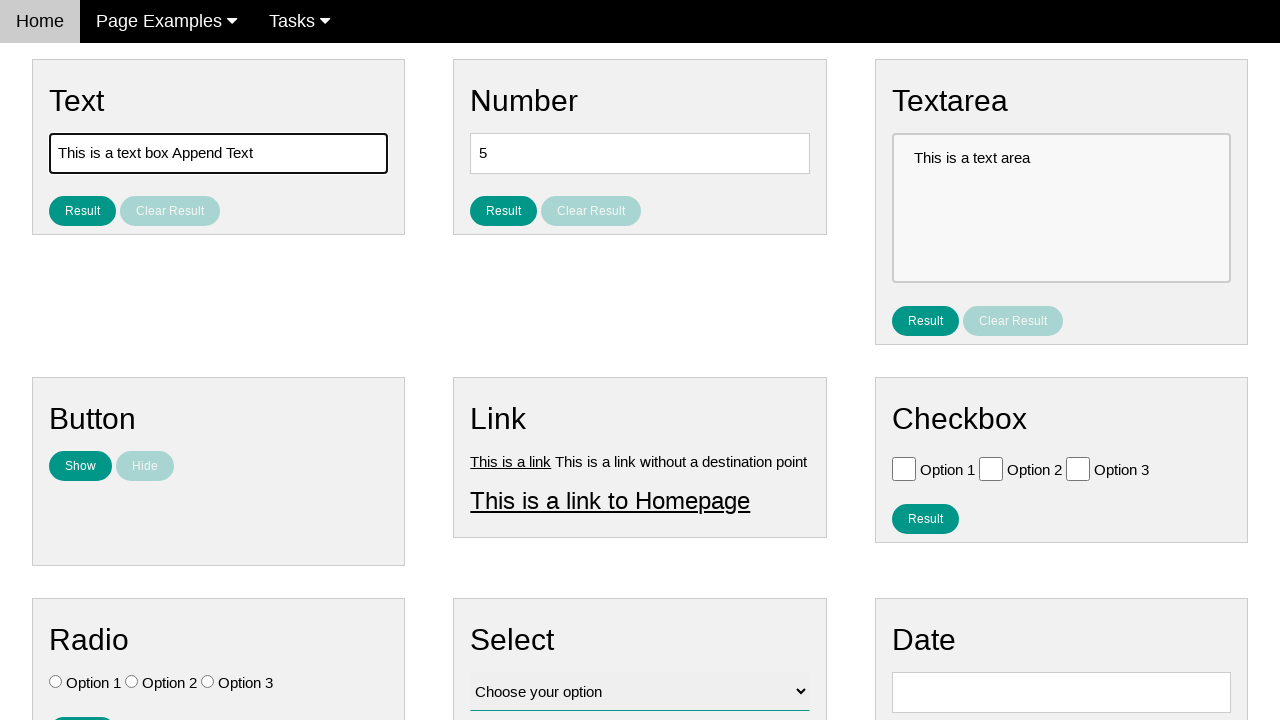

Verified appended text value is 'This is a text box Append Text'
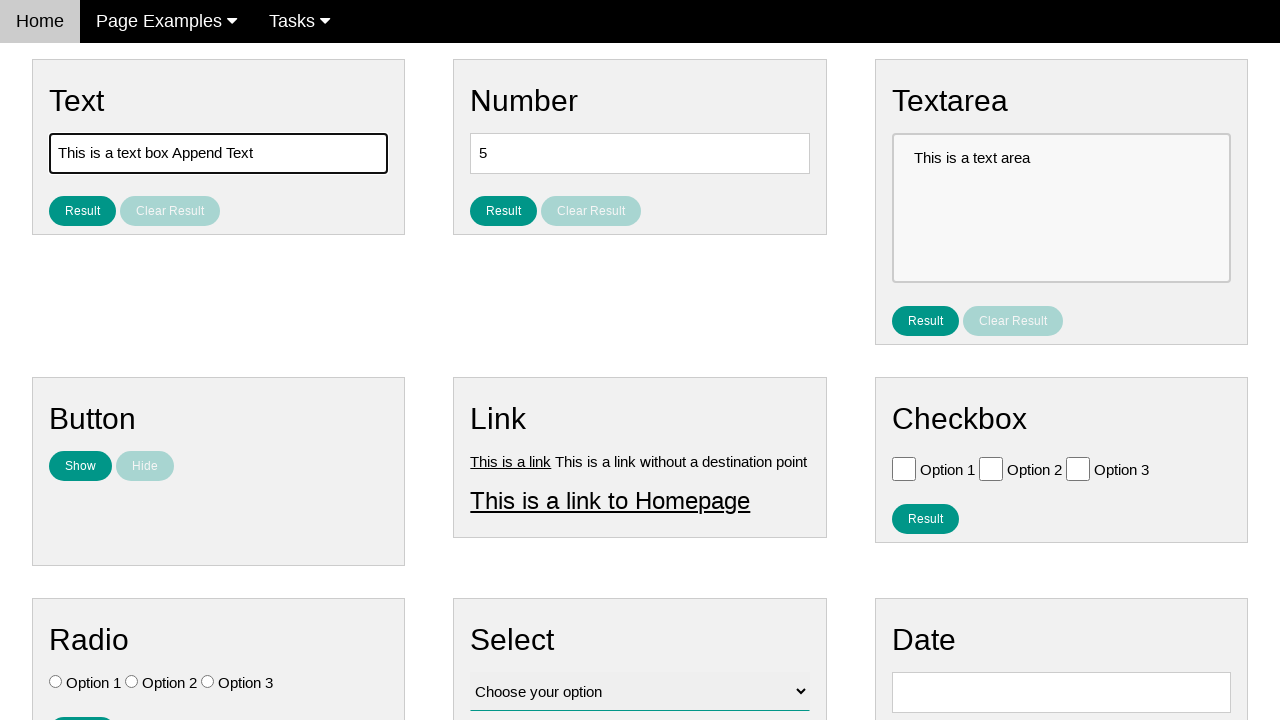

Cleared the text input field on #text
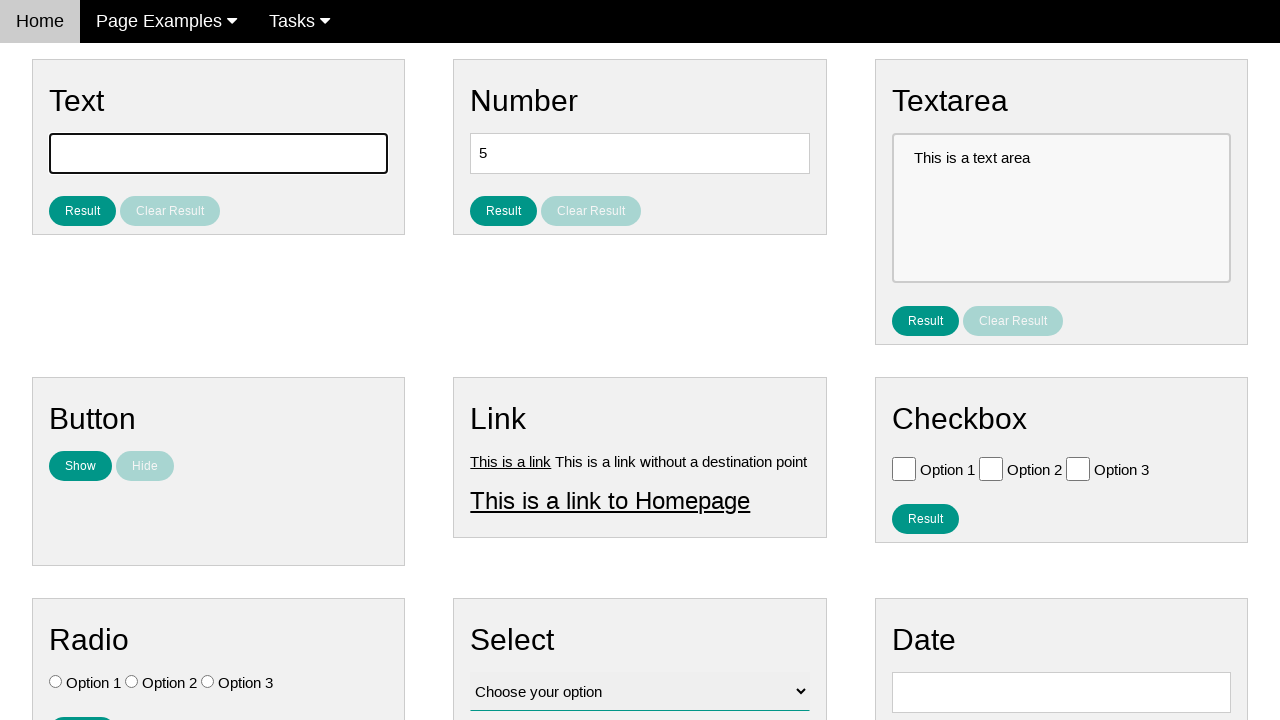

Filled text input with ' Append Text' on #text
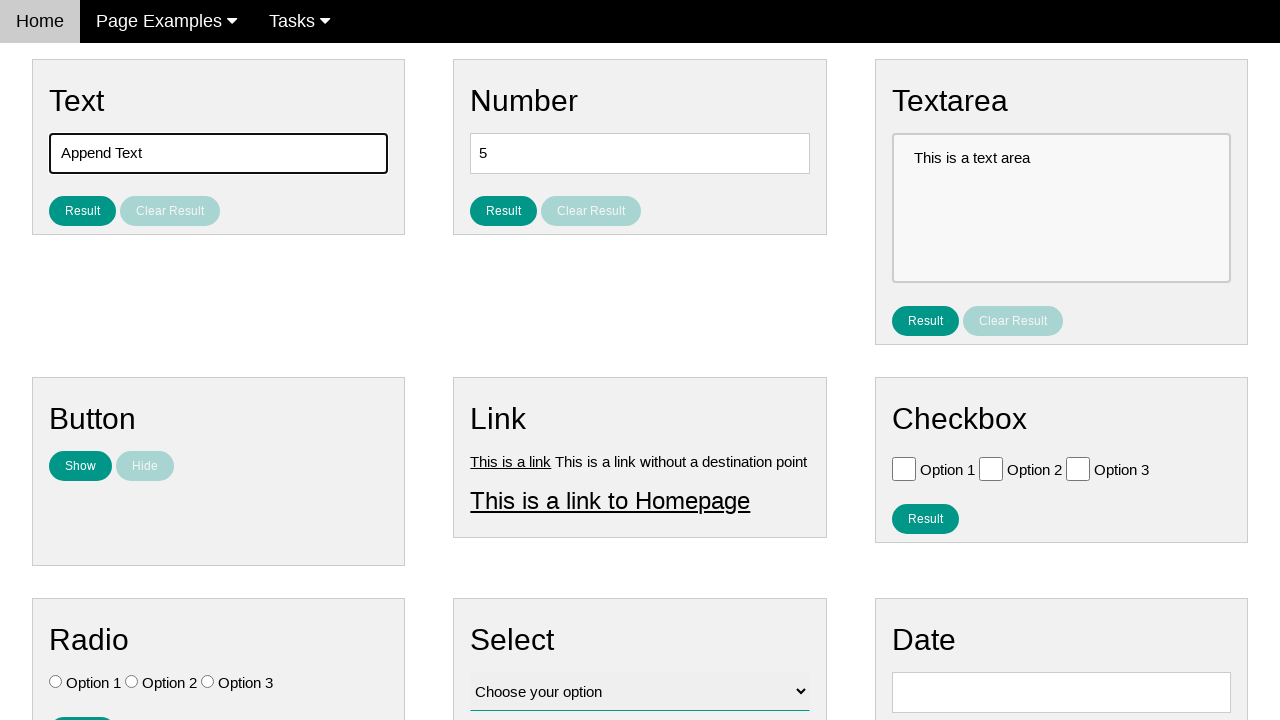

Verified cleared and new value is ' Append Text'
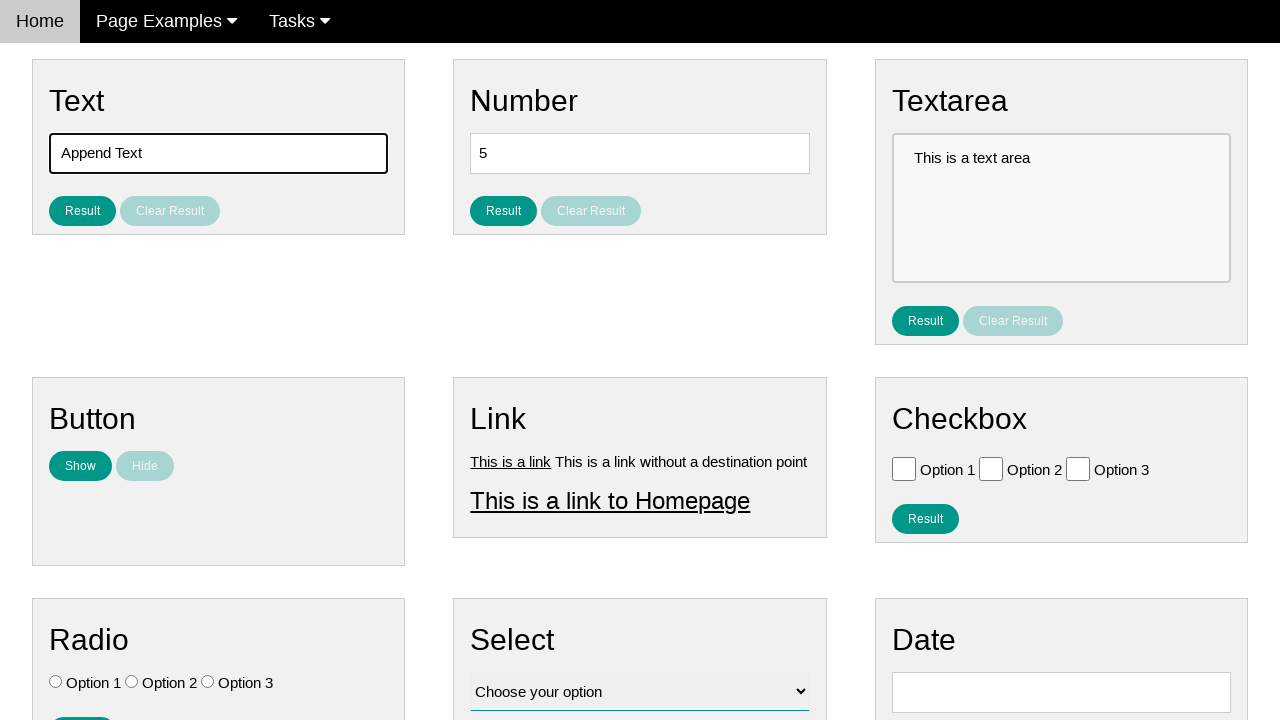

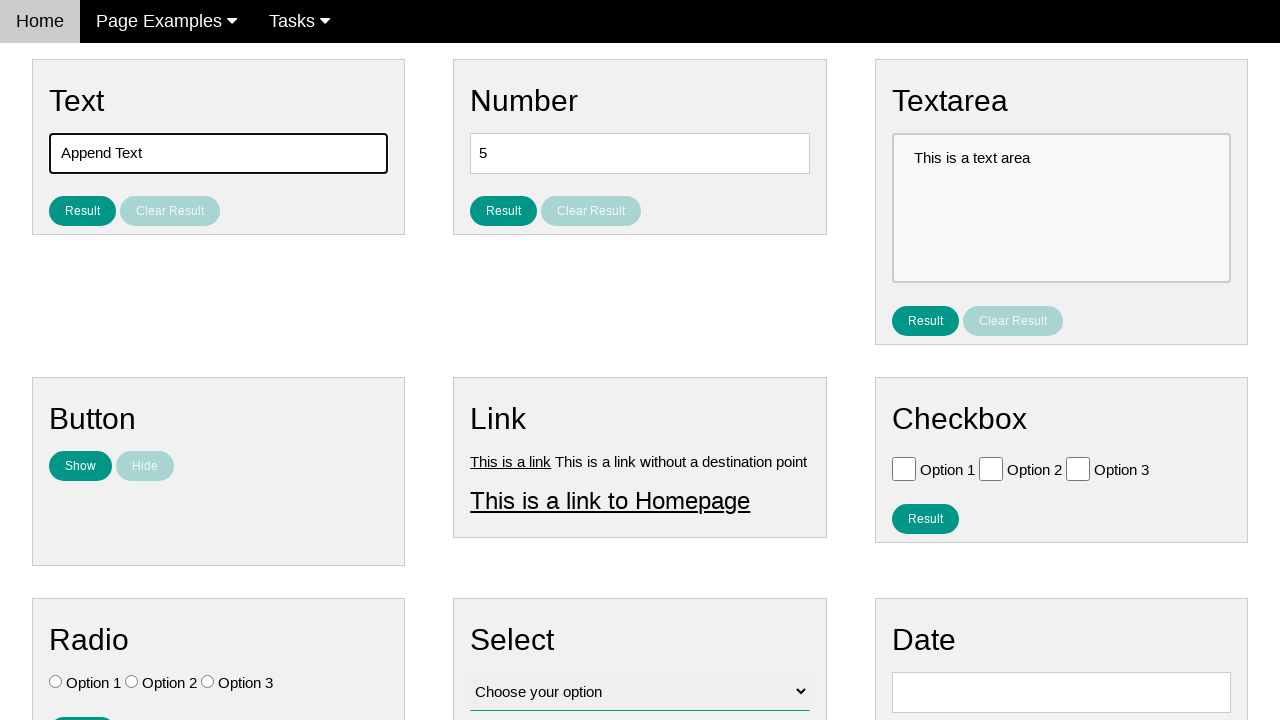